Tests interaction with a long iframe modal by clicking a button to open it, switching to the iframe, and verifying the iframe content loads correctly.

Starting URL: https://applitools.github.io/demo/TestPages/FramesTestPage/

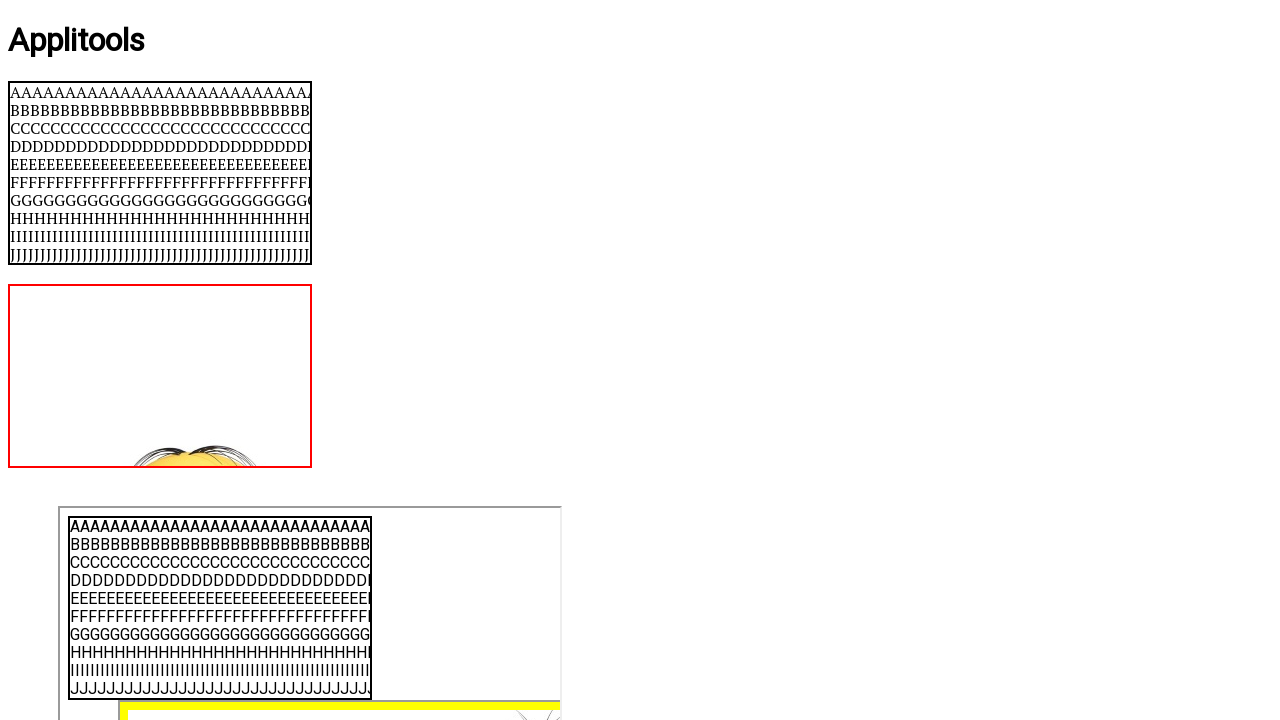

Clicked the stretched button to open the modal at (643, 566) on #stretched
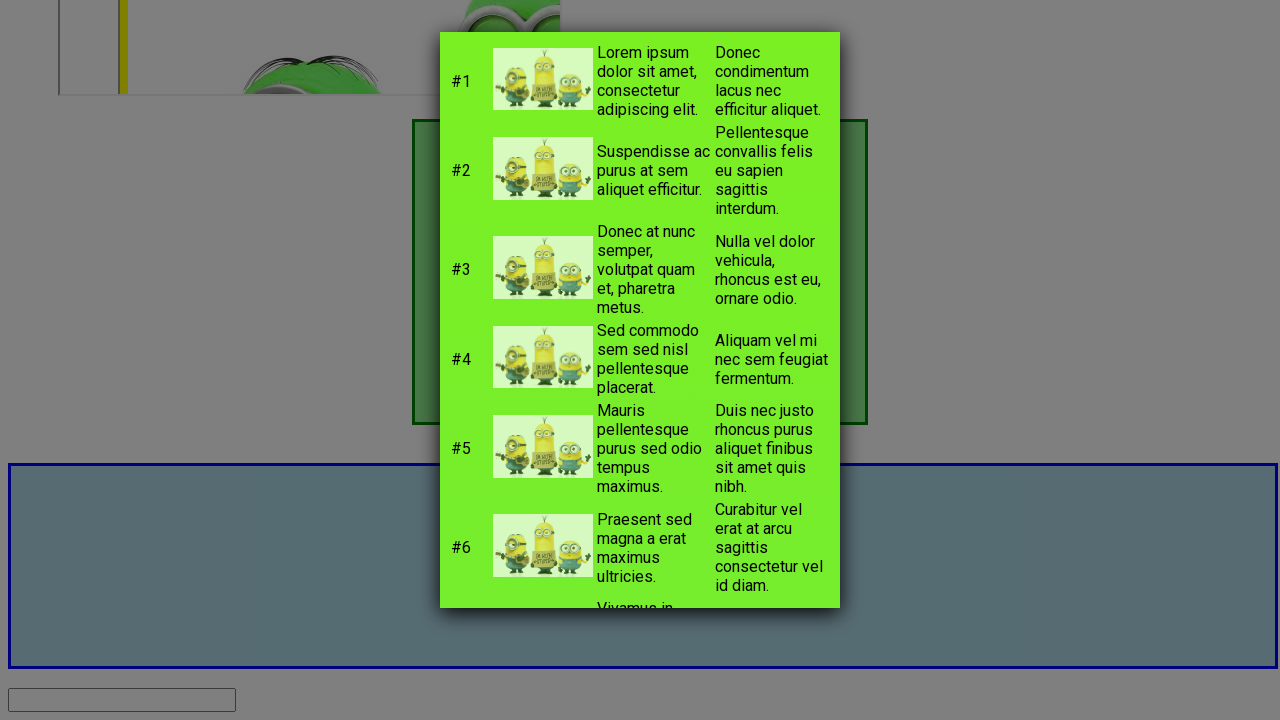

Modal iframe appeared
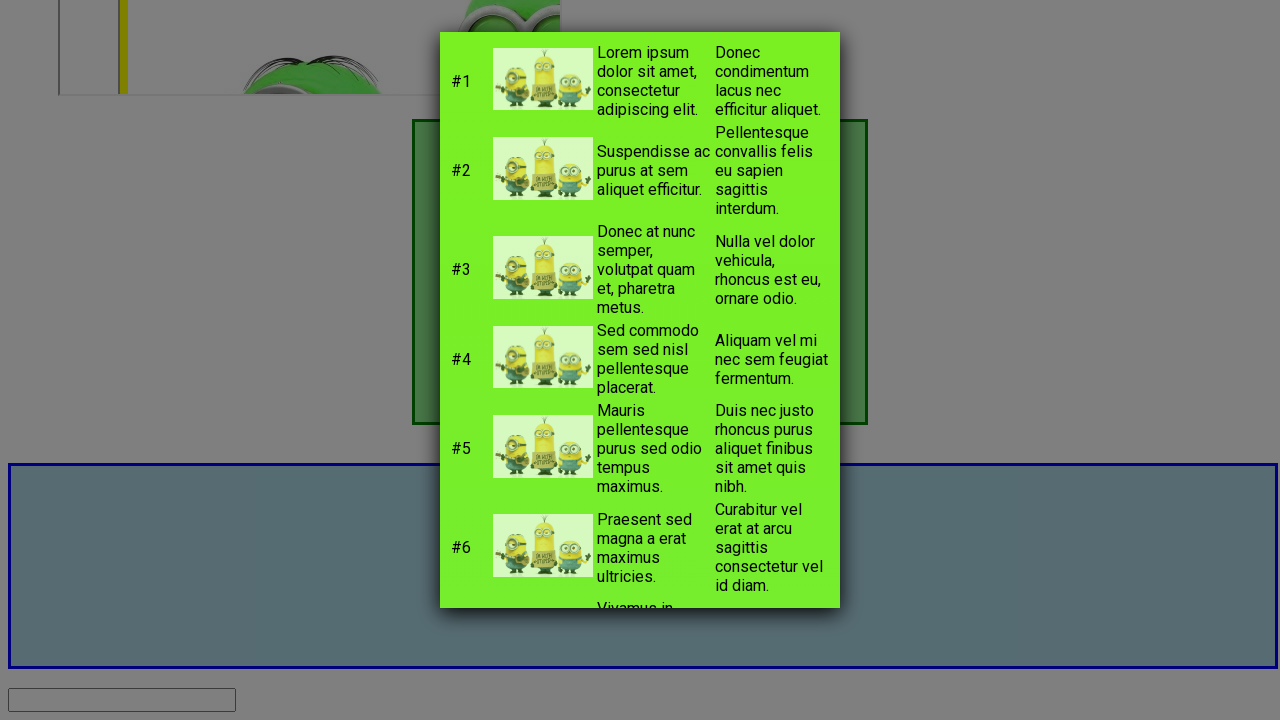

Switched to iframe context
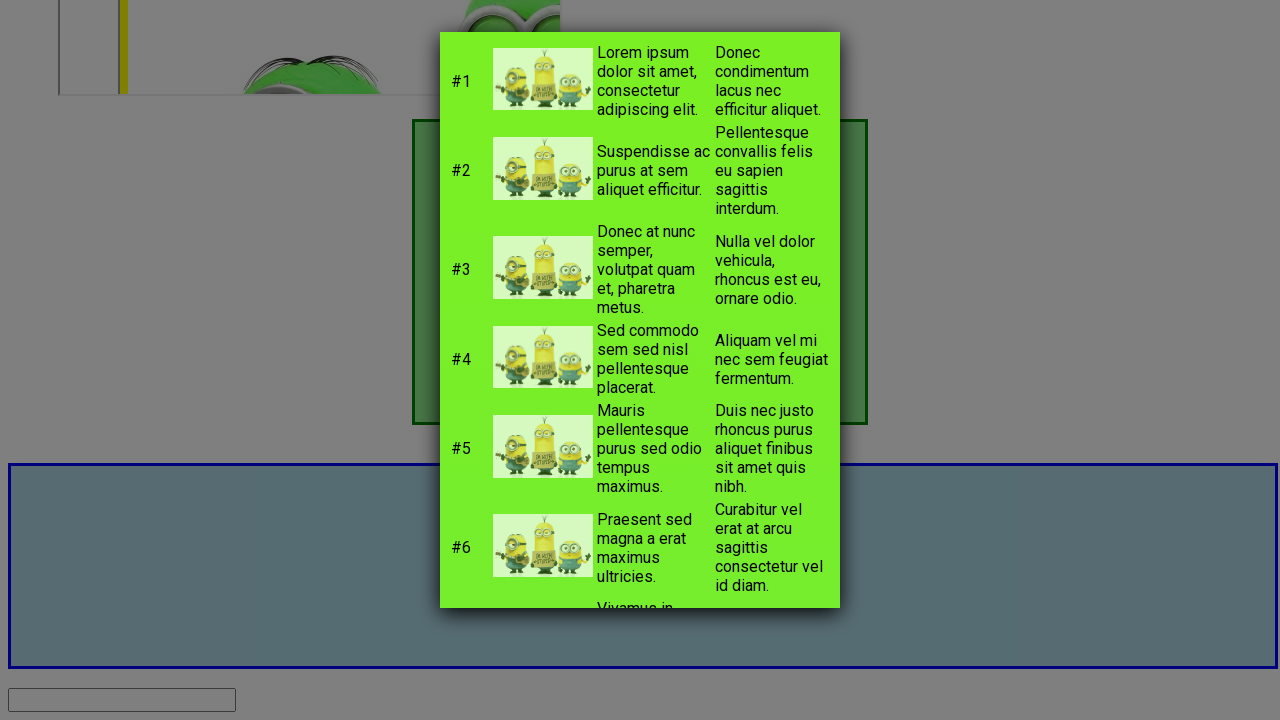

Verified iframe content loaded successfully
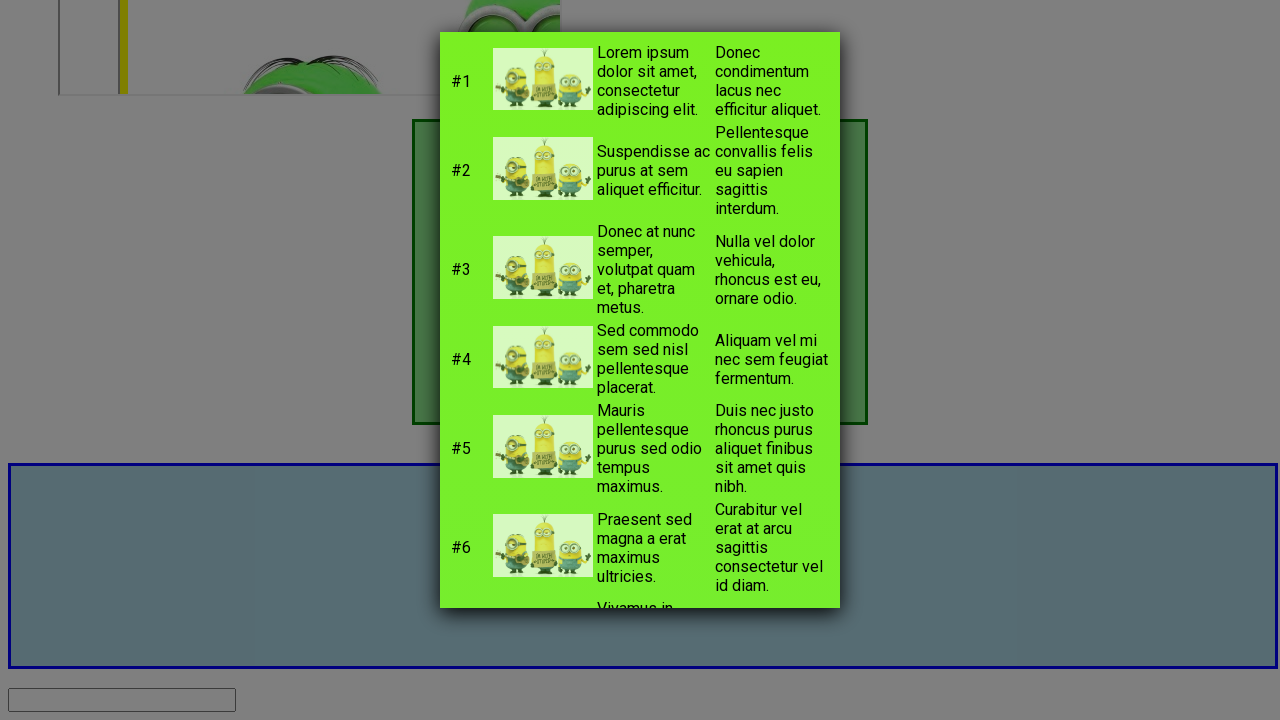

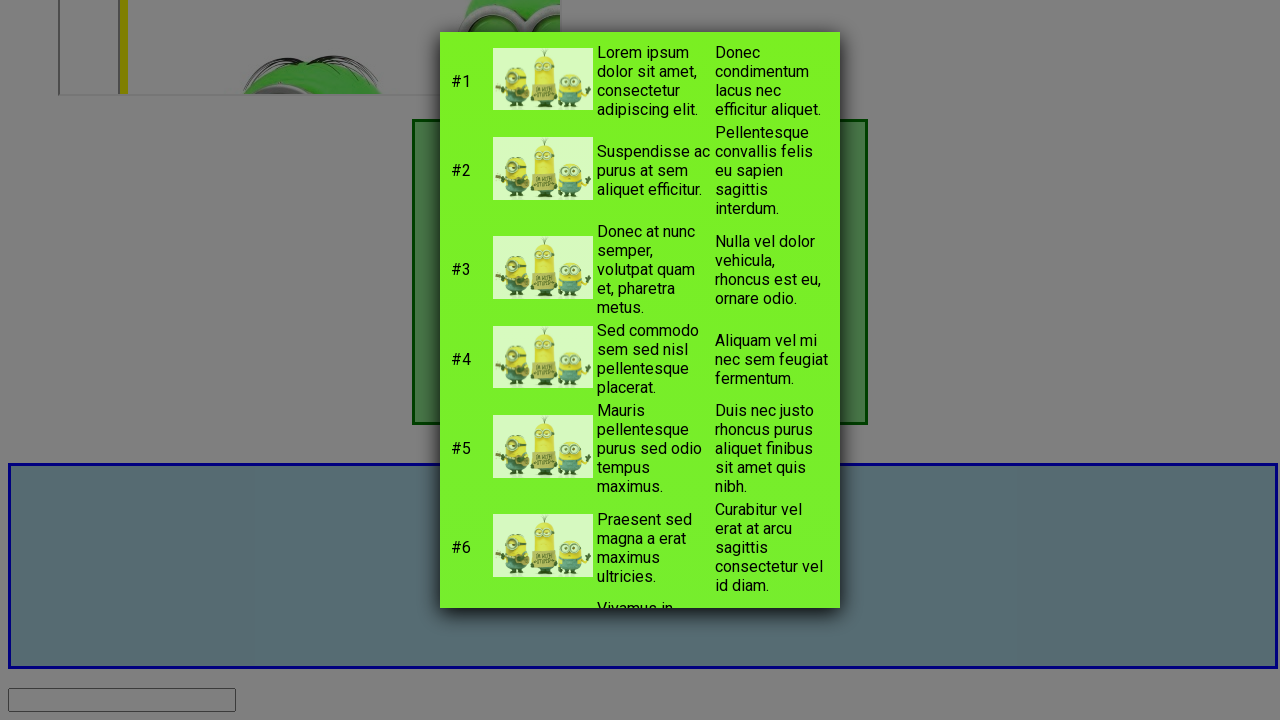